Navigates to TesterHome website, clicks on the community tab, and then clicks on the first article in the list

Starting URL: https://testerhome.com/

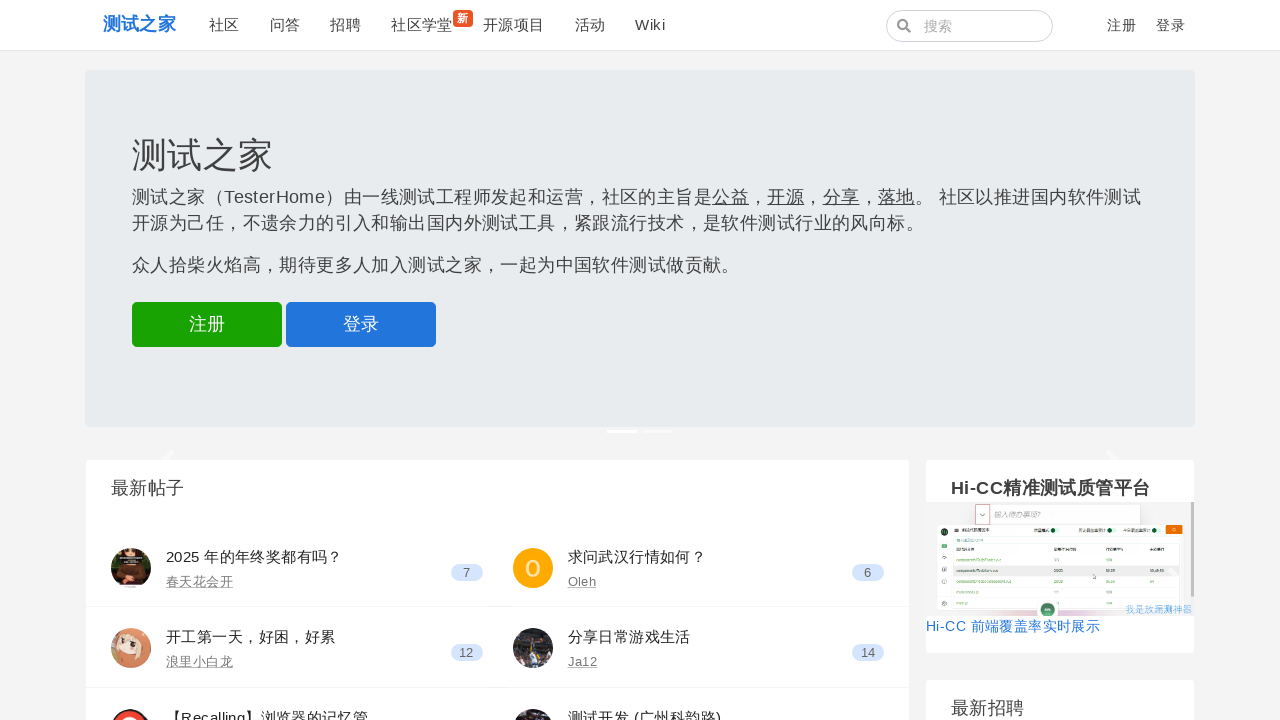

Clicked on community/teams tab in navigation menu at (224, 25) on xpath=//*[@id="main-nav-menu"]/li[1]/a
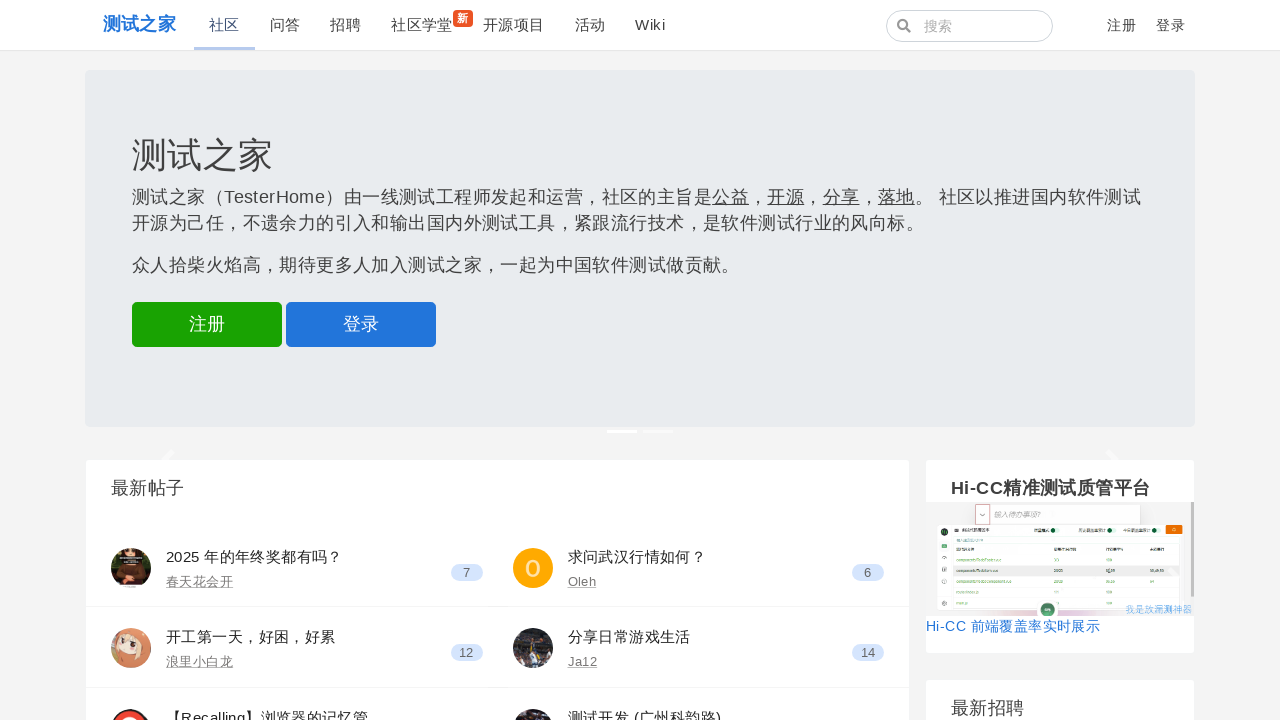

Waited for first article in community list to load
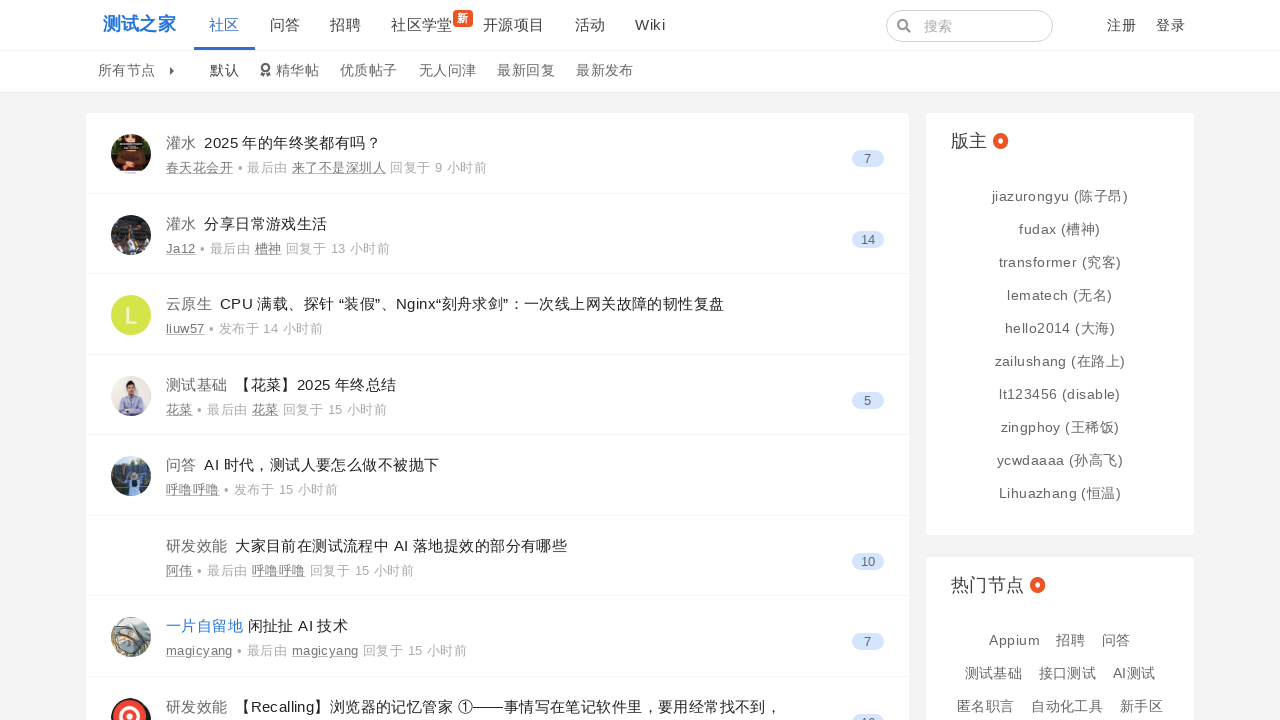

Clicked on the first article in the community list at (181, 142) on xpath=//*[@id="main"]/div/div[1]/div[1]/div[1]/div[1]/div[2]/div[1]/a
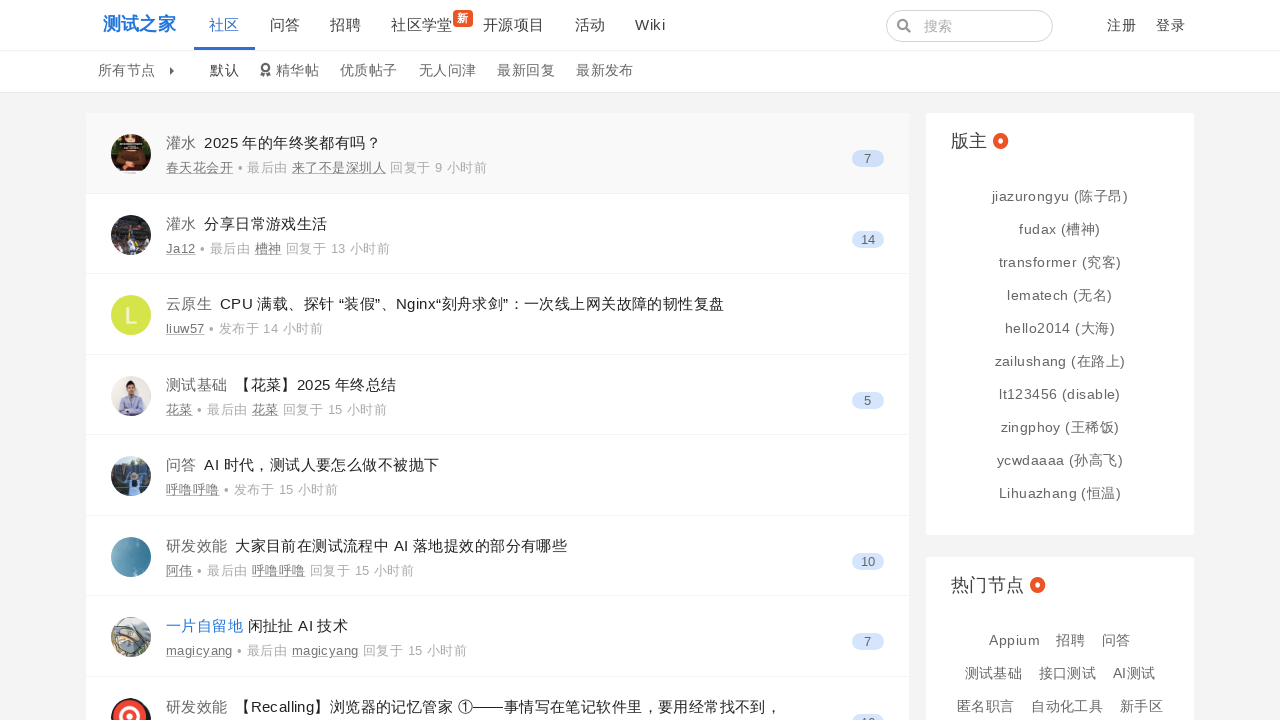

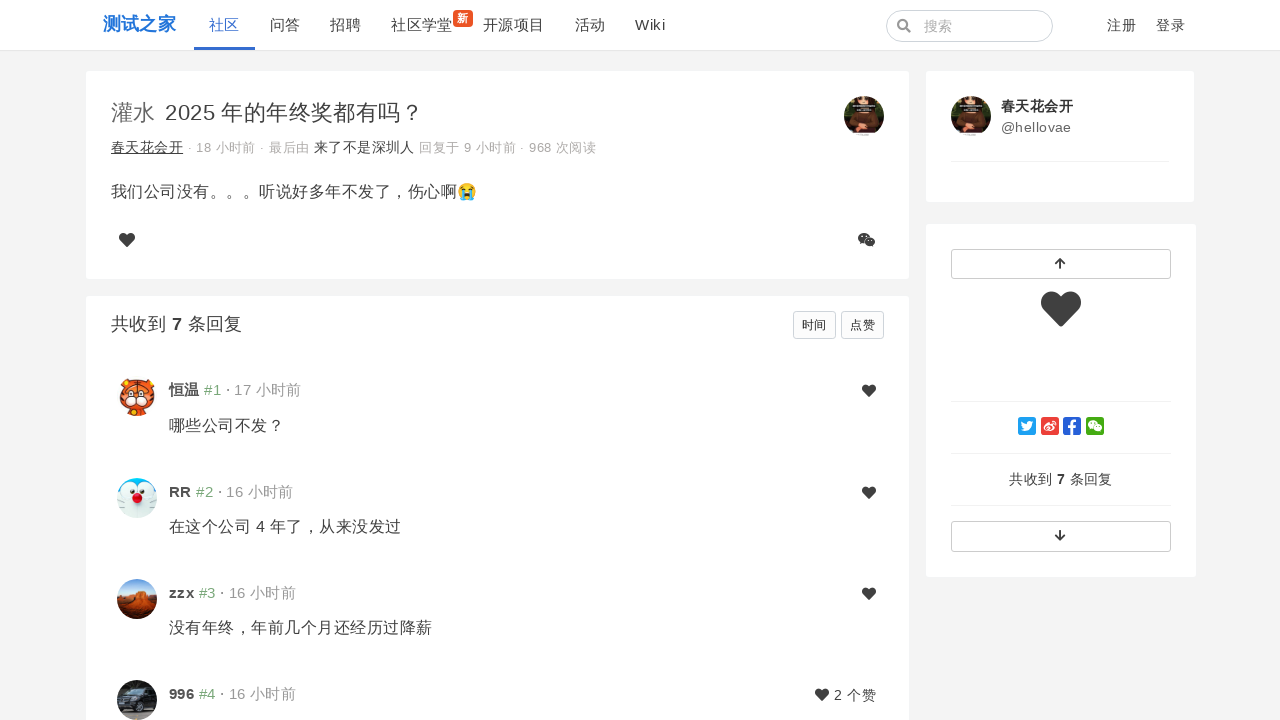